Tests the complete e-commerce flow on demoblaze.com: browsing phones, adding Samsung Galaxy S6 to cart, proceeding to checkout, filling payment form, and completing the purchase.

Starting URL: https://www.demoblaze.com/

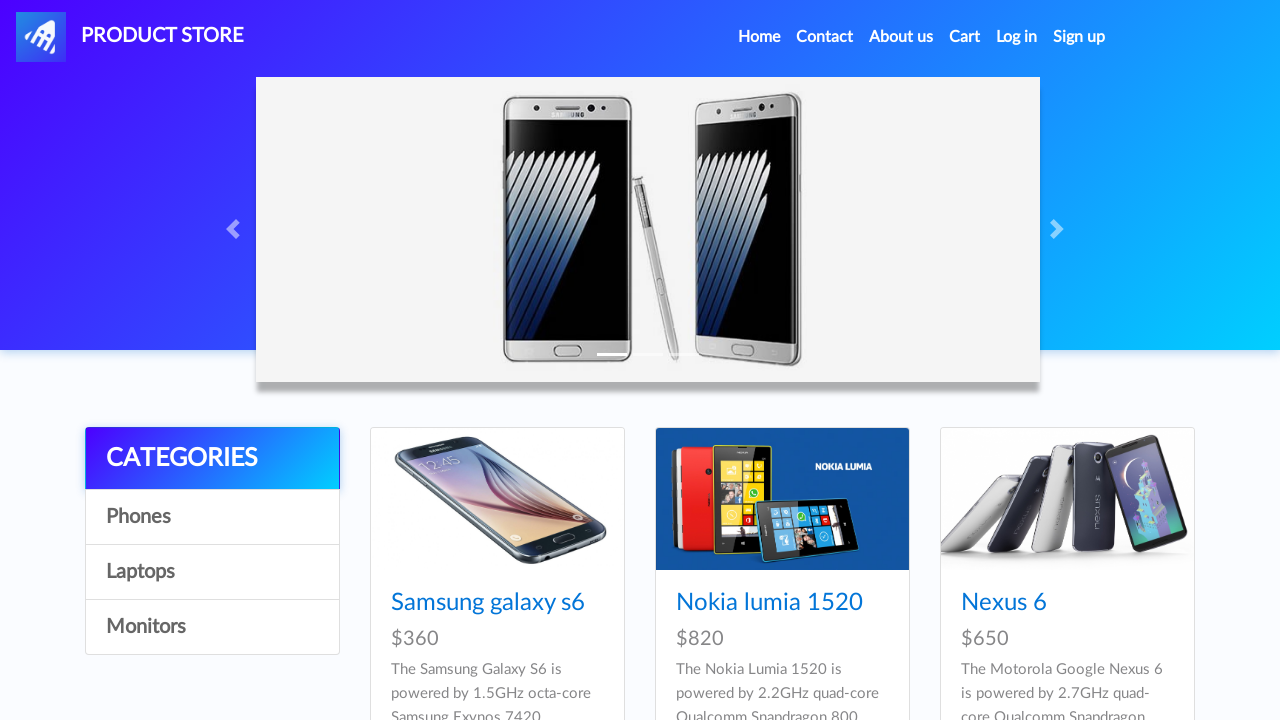

Clicked Phones category at (212, 517) on a[onclick="byCat('phone')"]
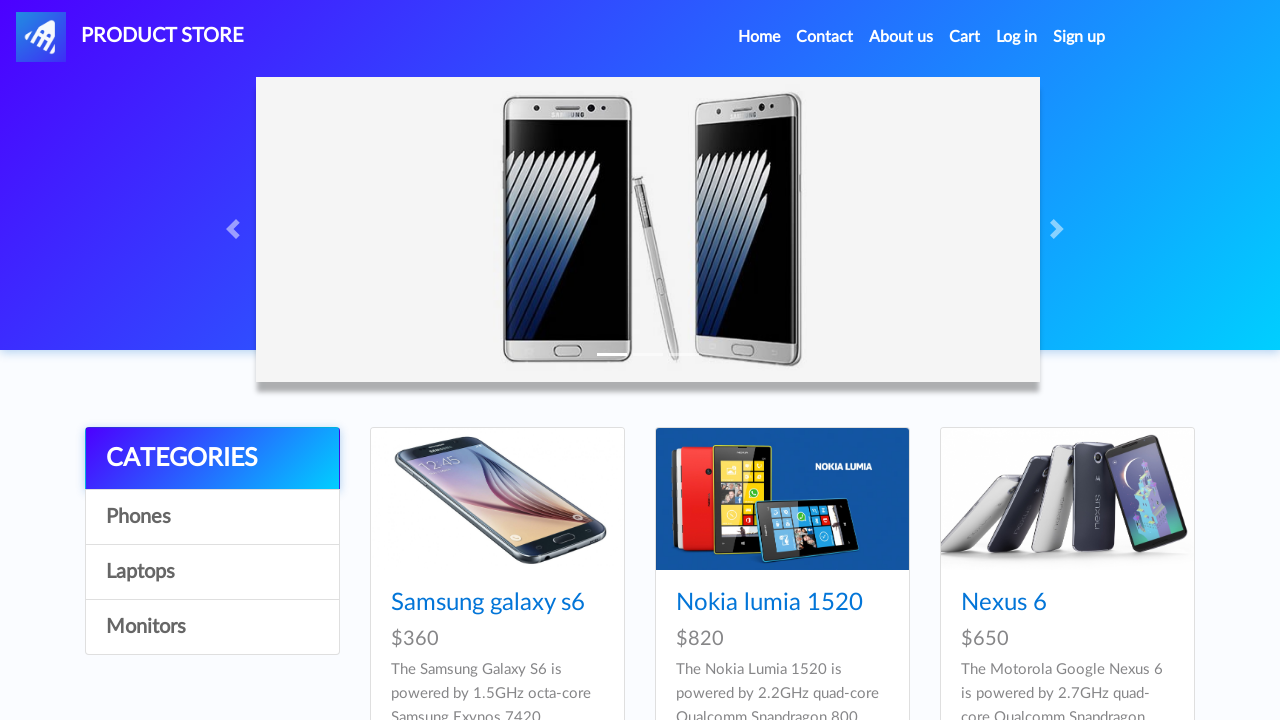

Waited for phones category to load
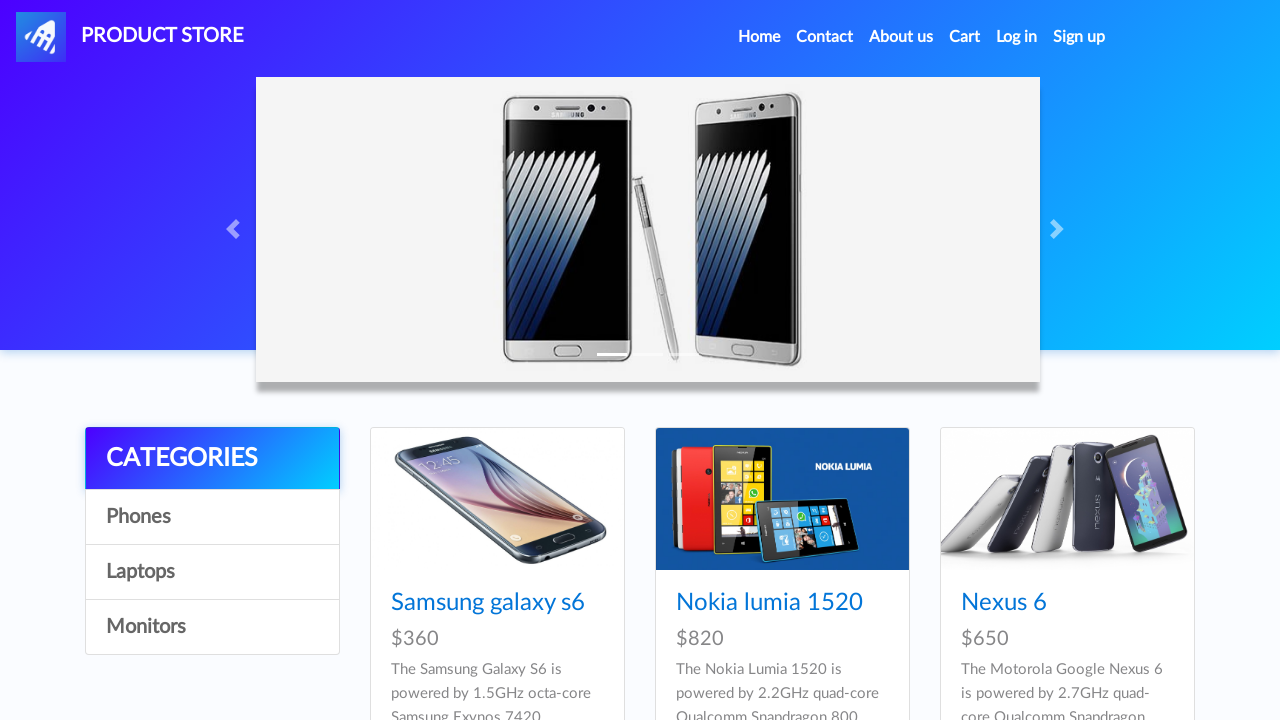

Clicked on Samsung Galaxy S6 product at (488, 603) on a:has-text('Samsung galaxy s6')
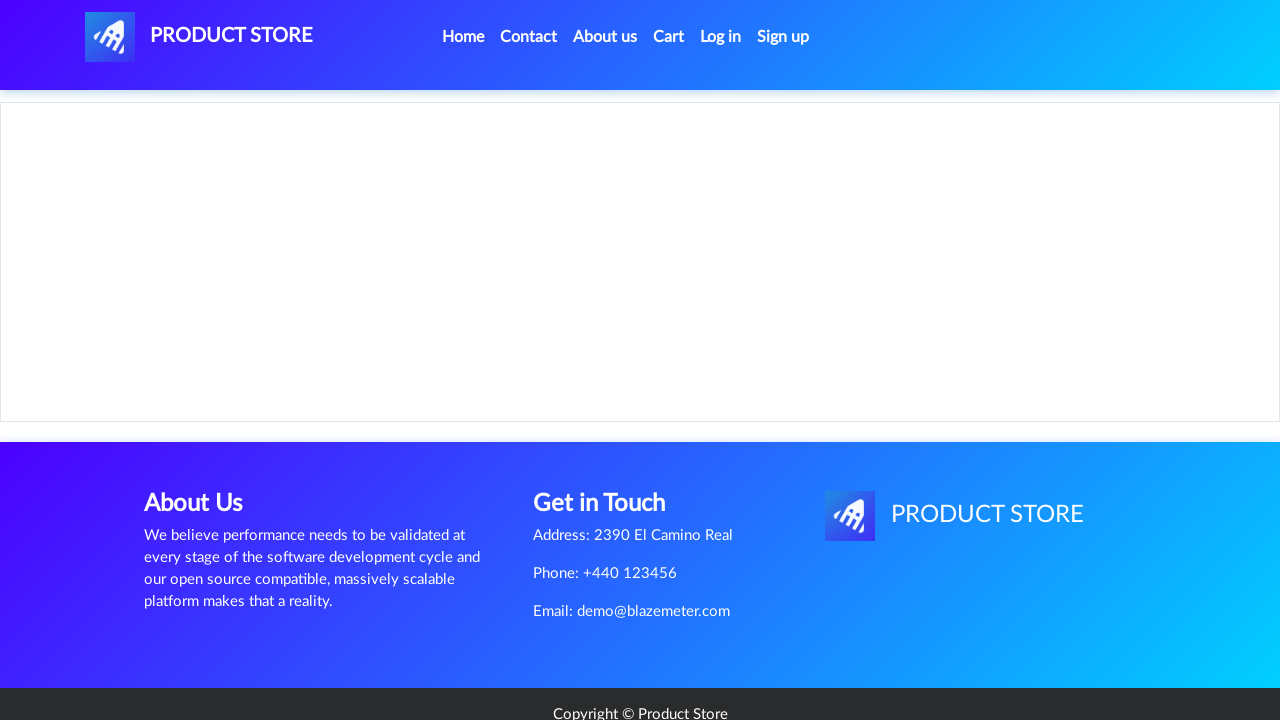

Product details page loaded
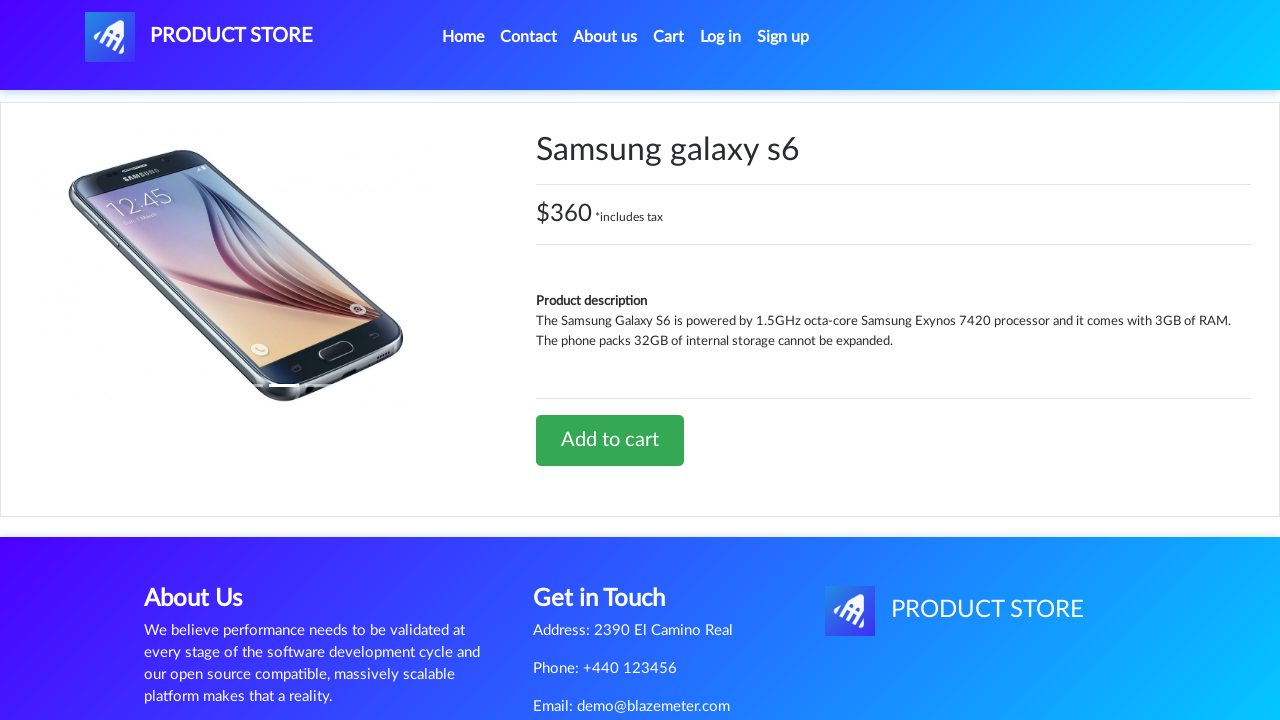

Clicked Add to Cart button at (610, 440) on a:has-text('Add to cart')
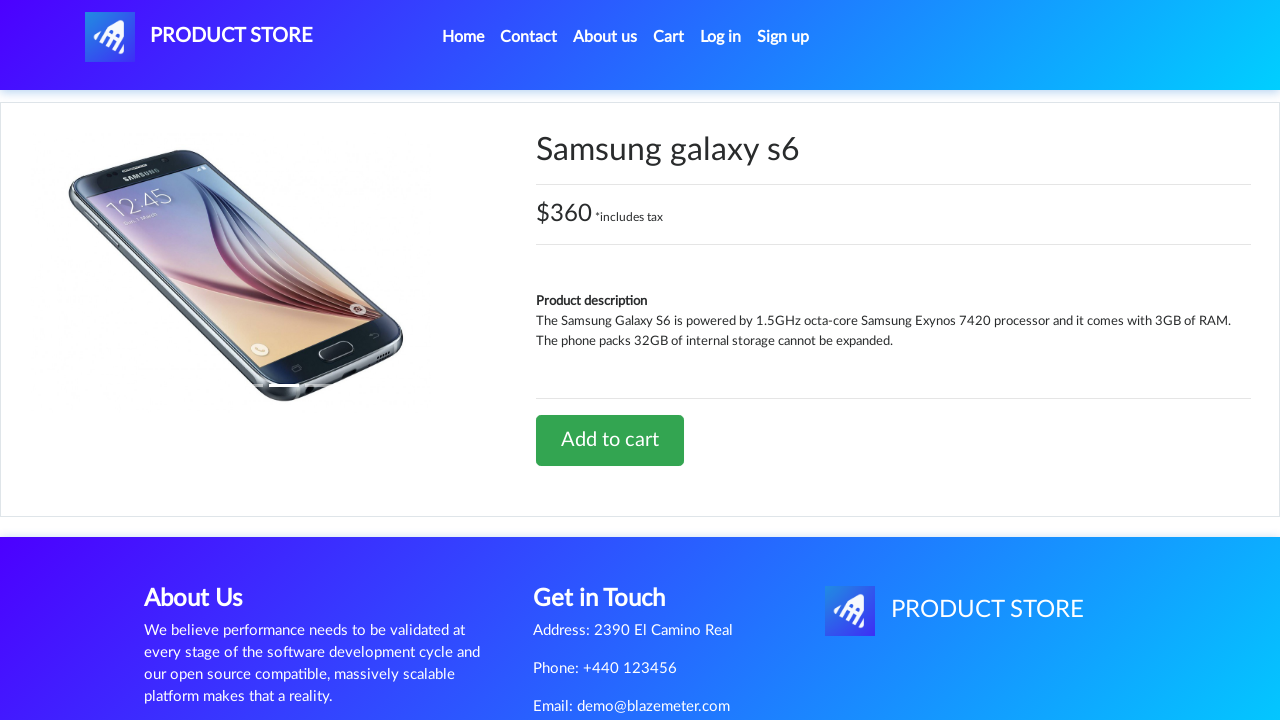

Waited for add to cart confirmation
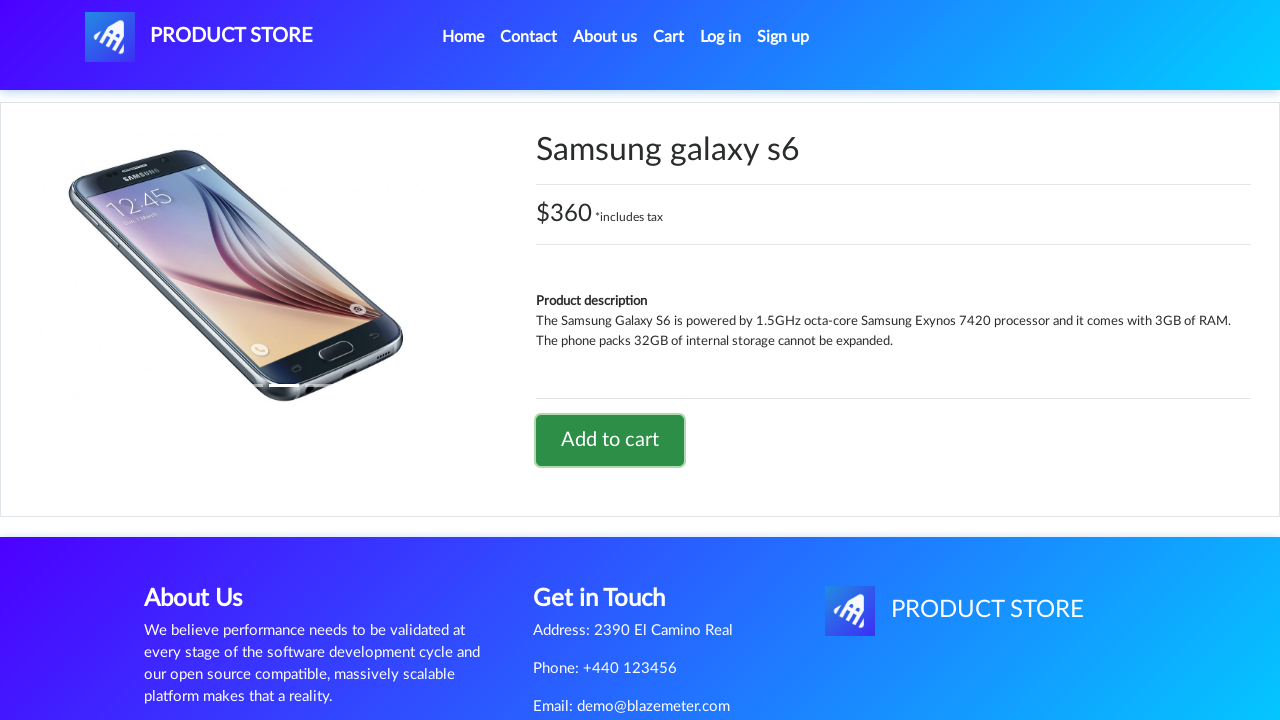

Accepted product added confirmation dialog
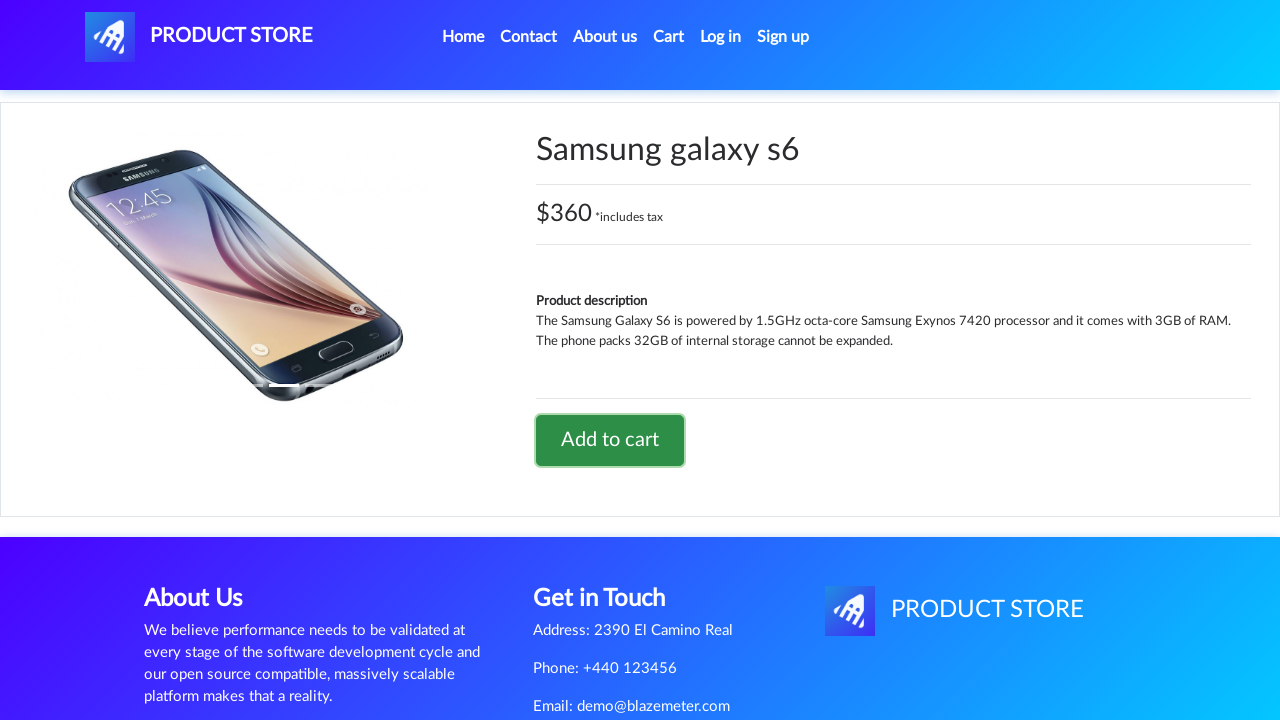

Waited after accepting confirmation
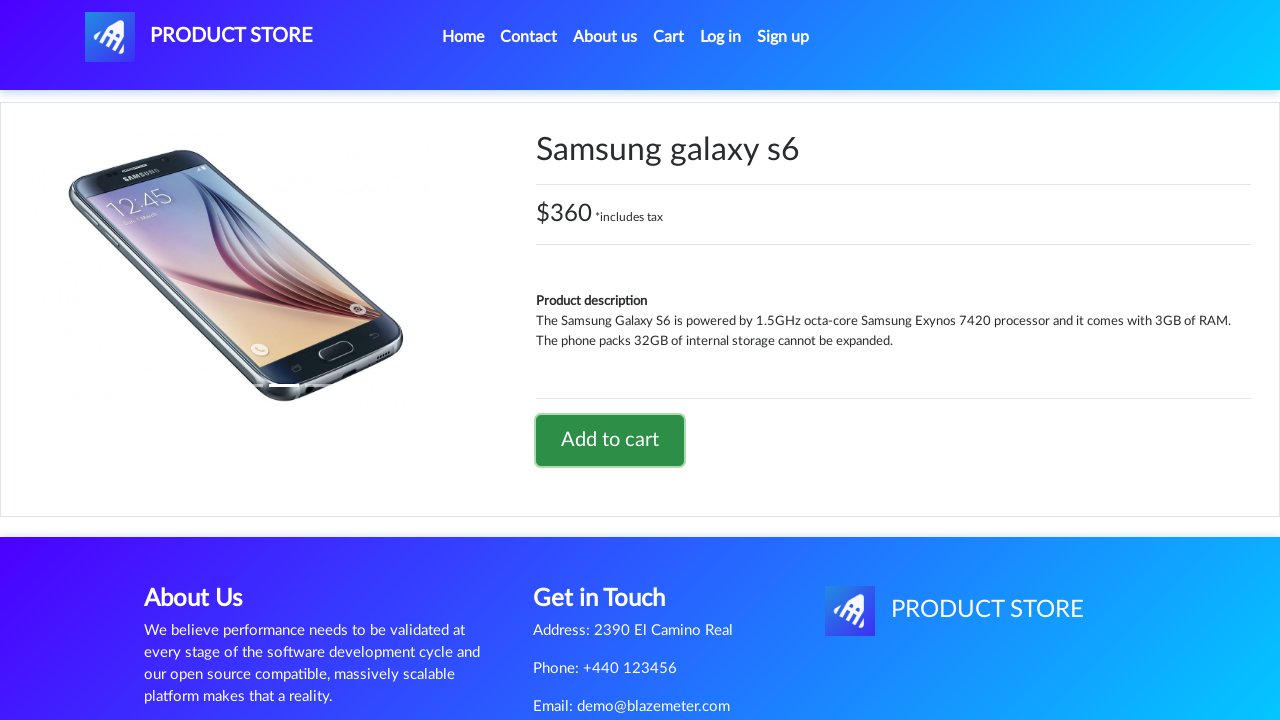

Clicked on shopping cart icon at (669, 37) on #cartur
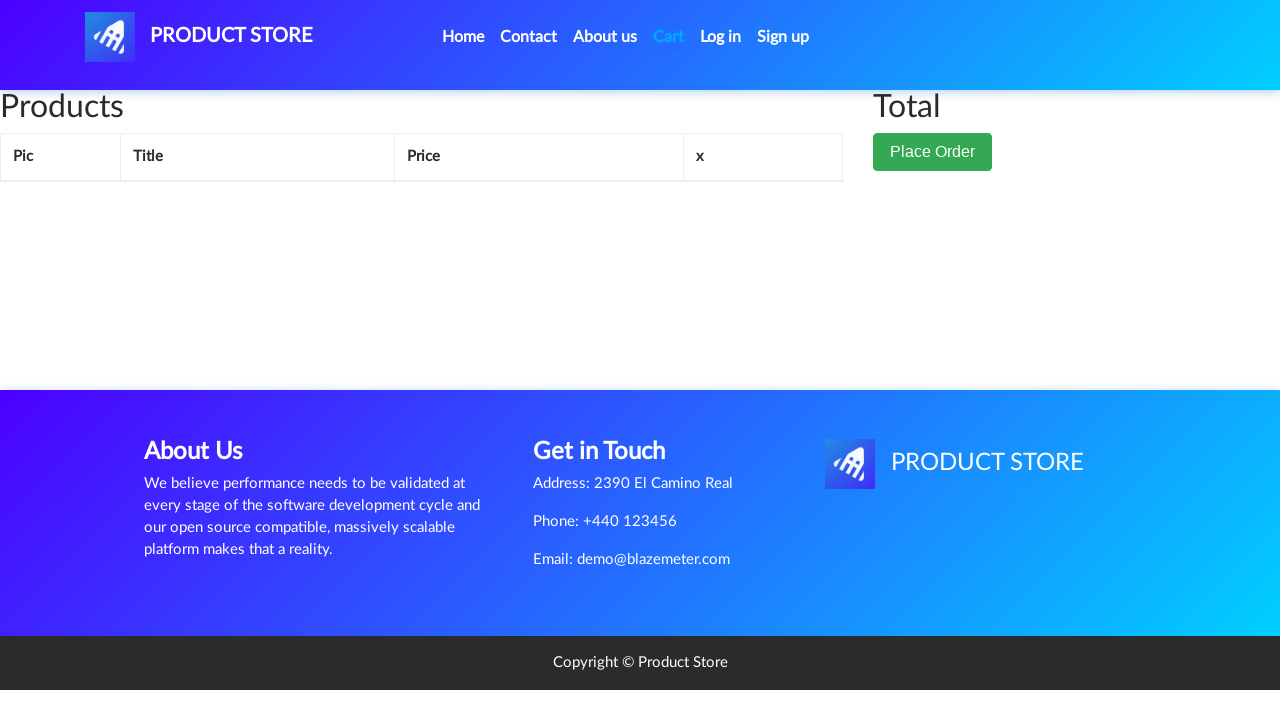

Cart page loaded with product items
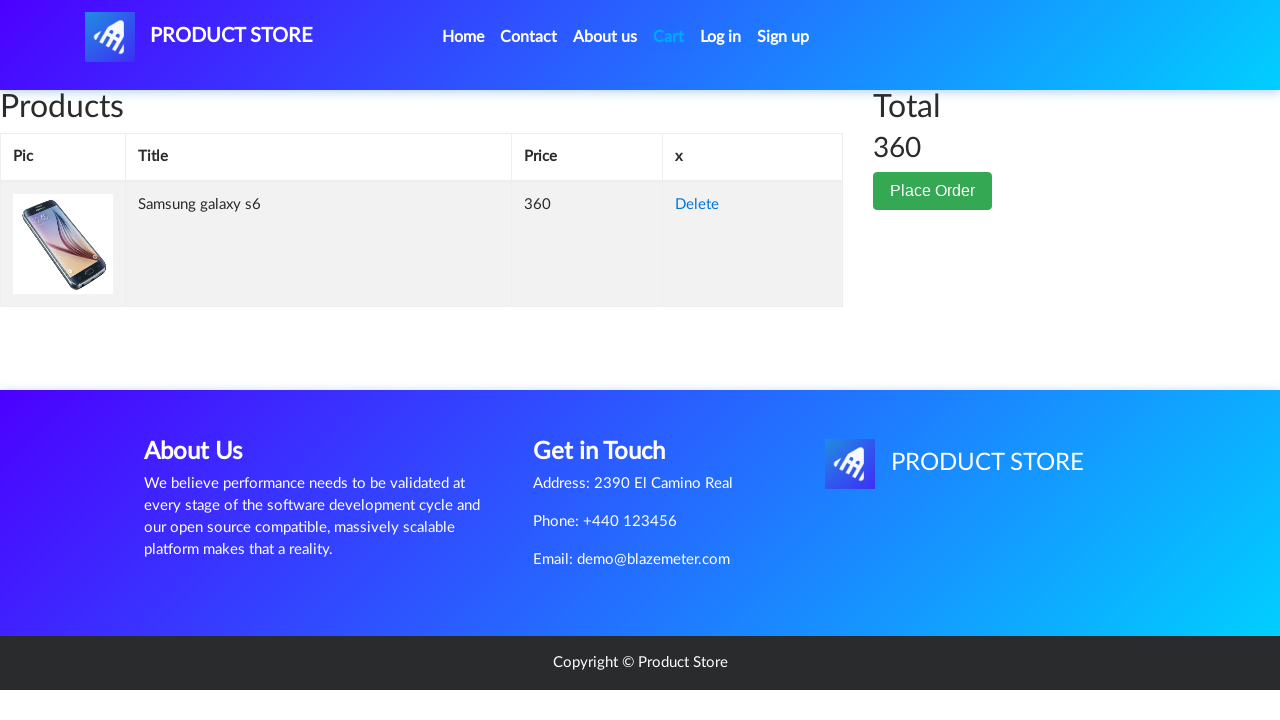

Clicked Place Order button at (933, 191) on button:has-text('Place Order')
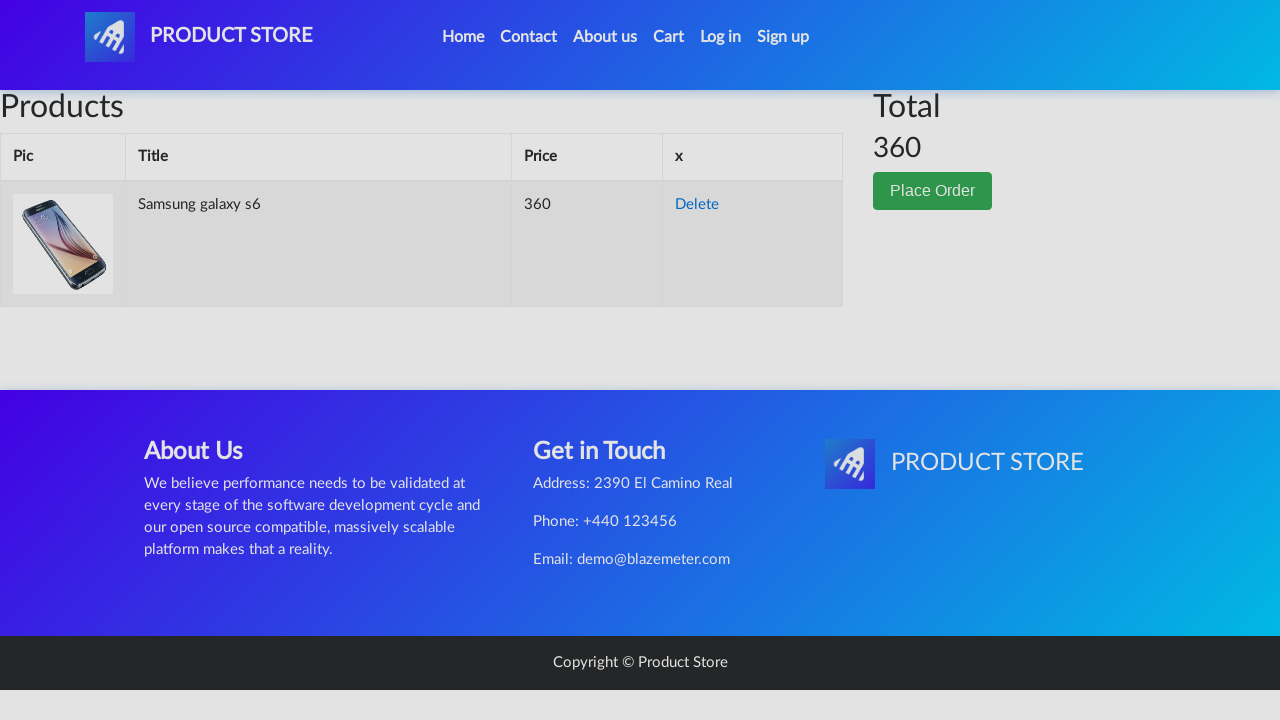

Checkout modal appeared
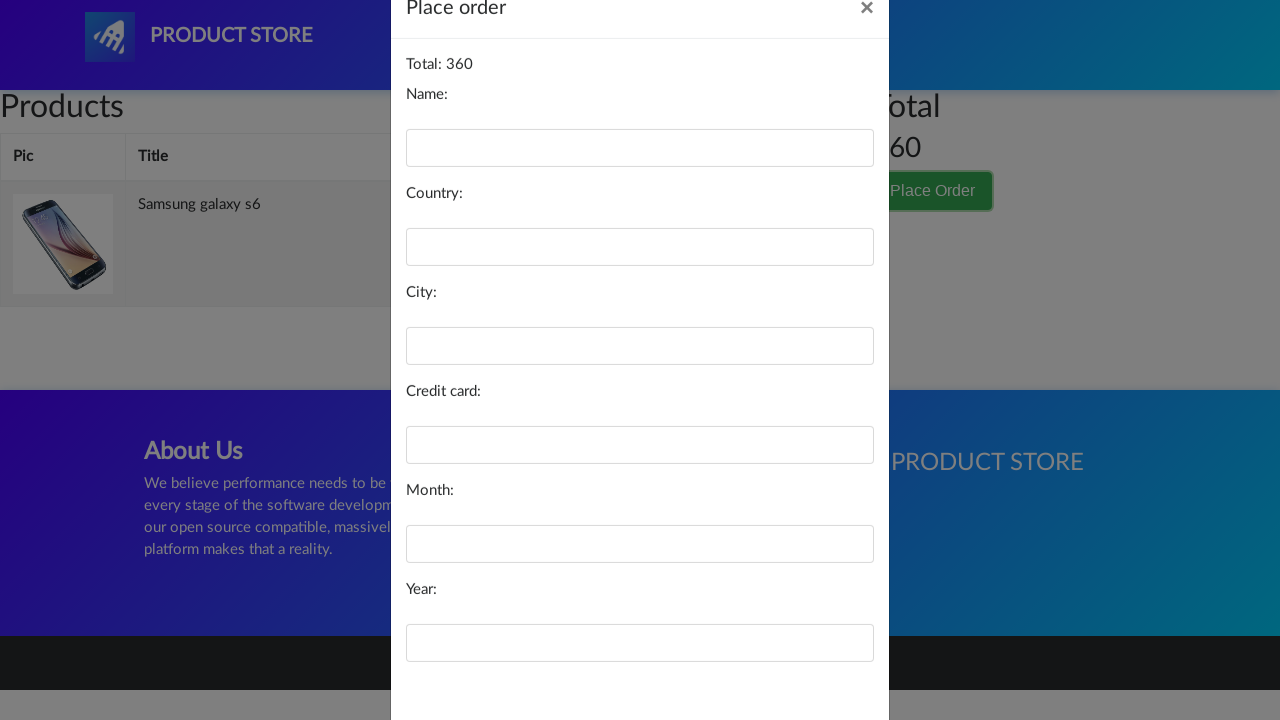

Filled name field with 'Mr Test' on #name
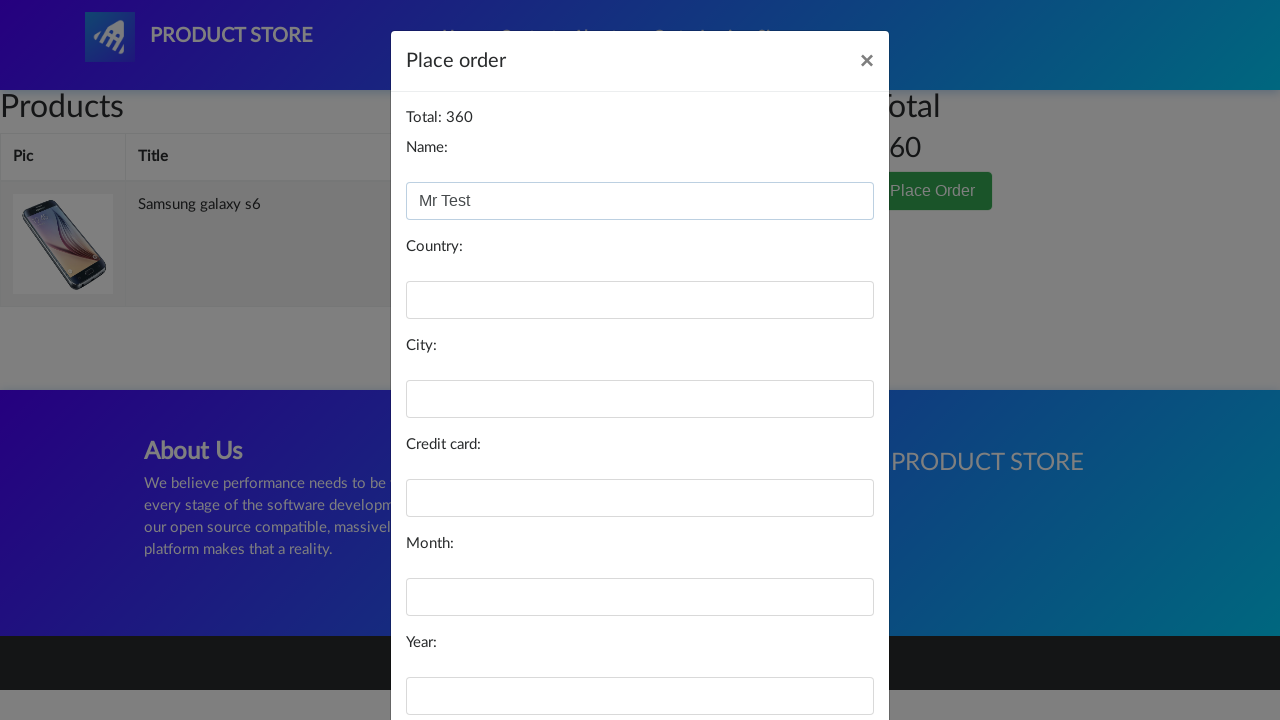

Filled country field with 'Norway' on #country
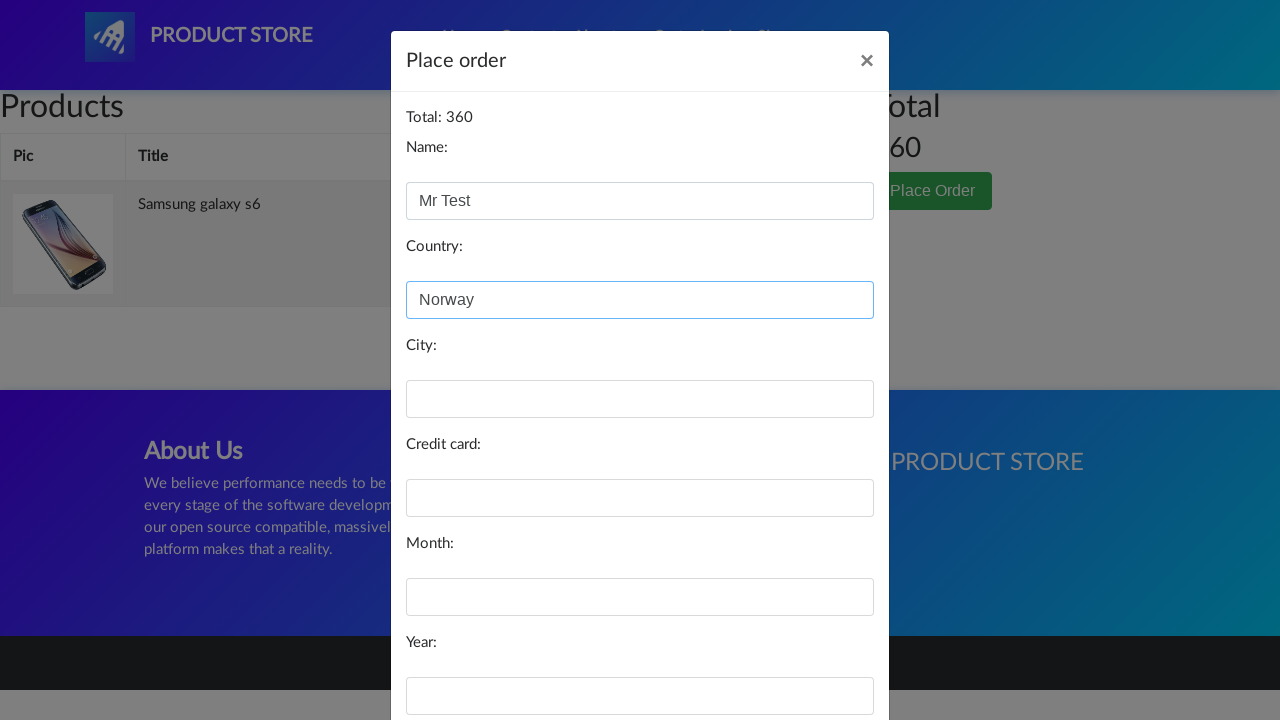

Filled city field with 'Tromsø' on #city
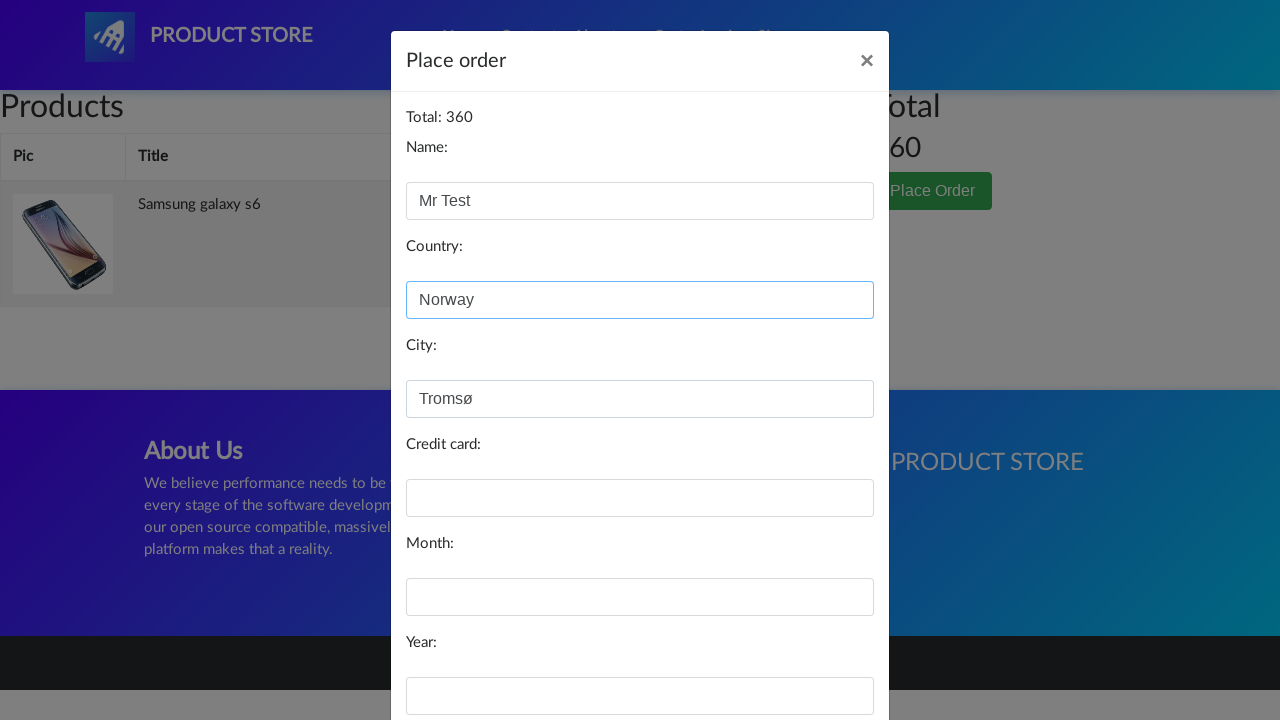

Filled card number field on #card
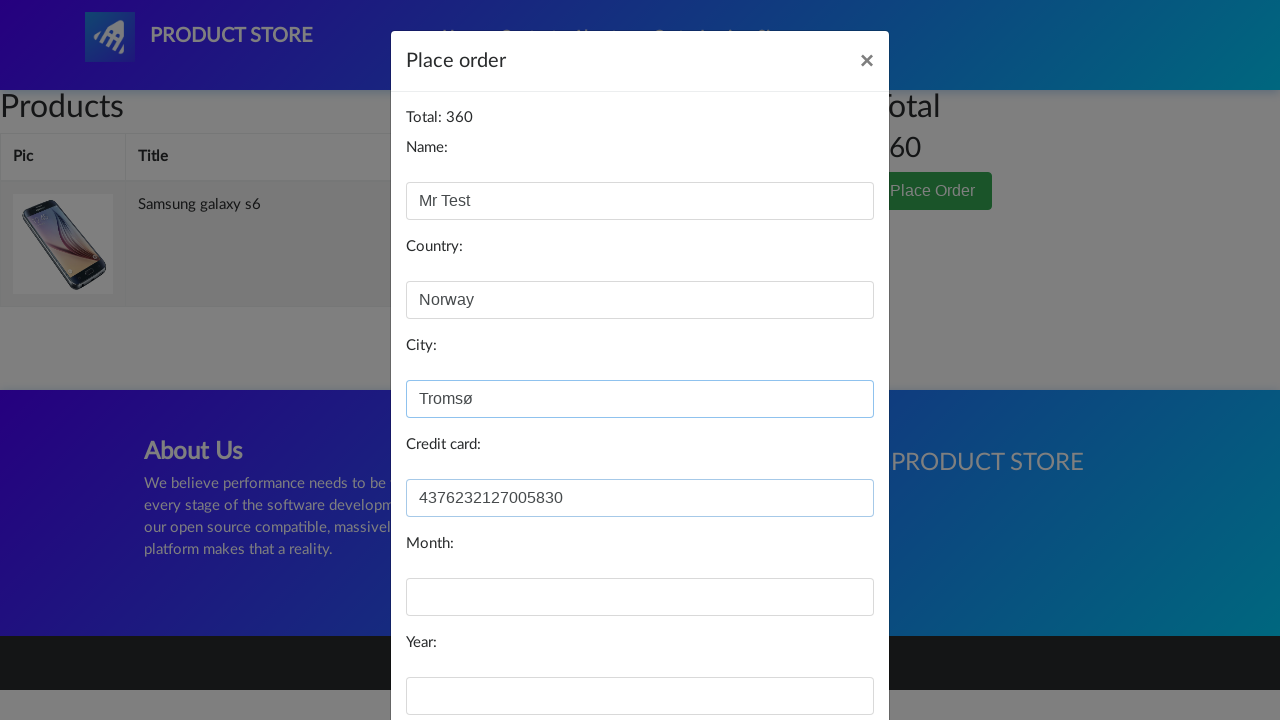

Filled month field with 'May' on #month
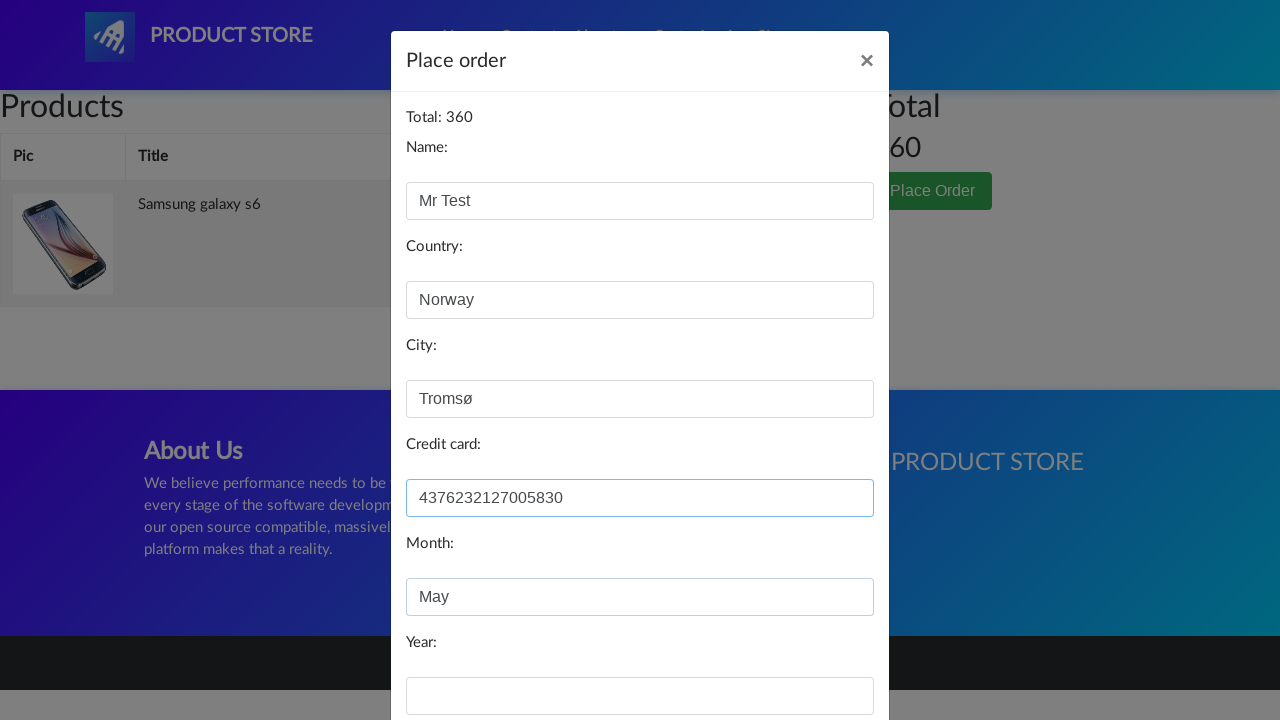

Filled year field with '2022' on #year
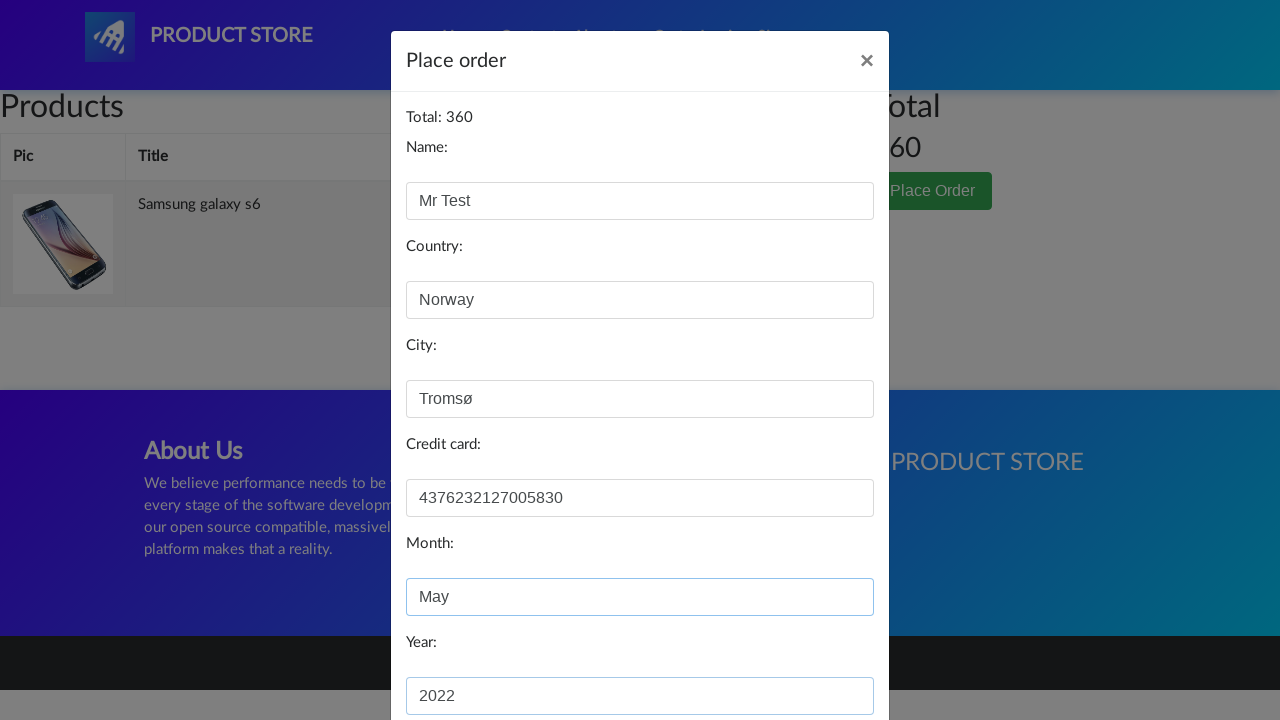

Clicked Purchase button to submit order at (823, 655) on button:has-text('Purchase')
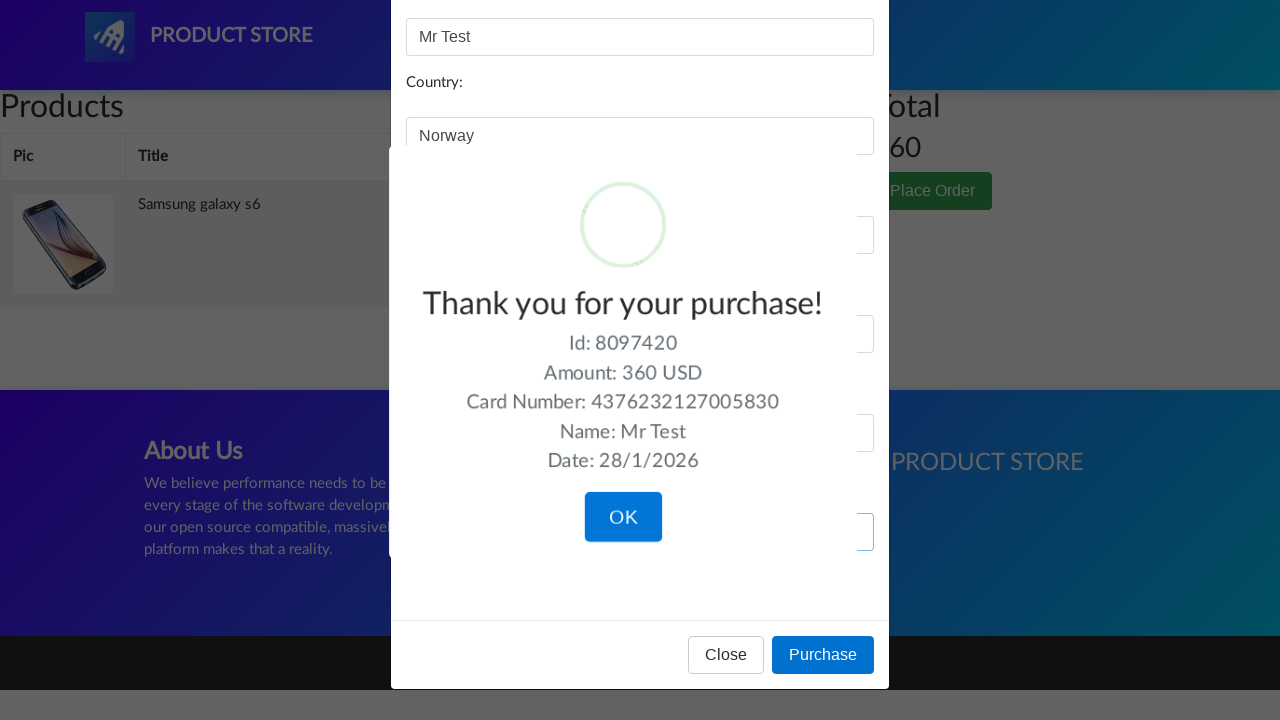

Purchase confirmation alert appeared
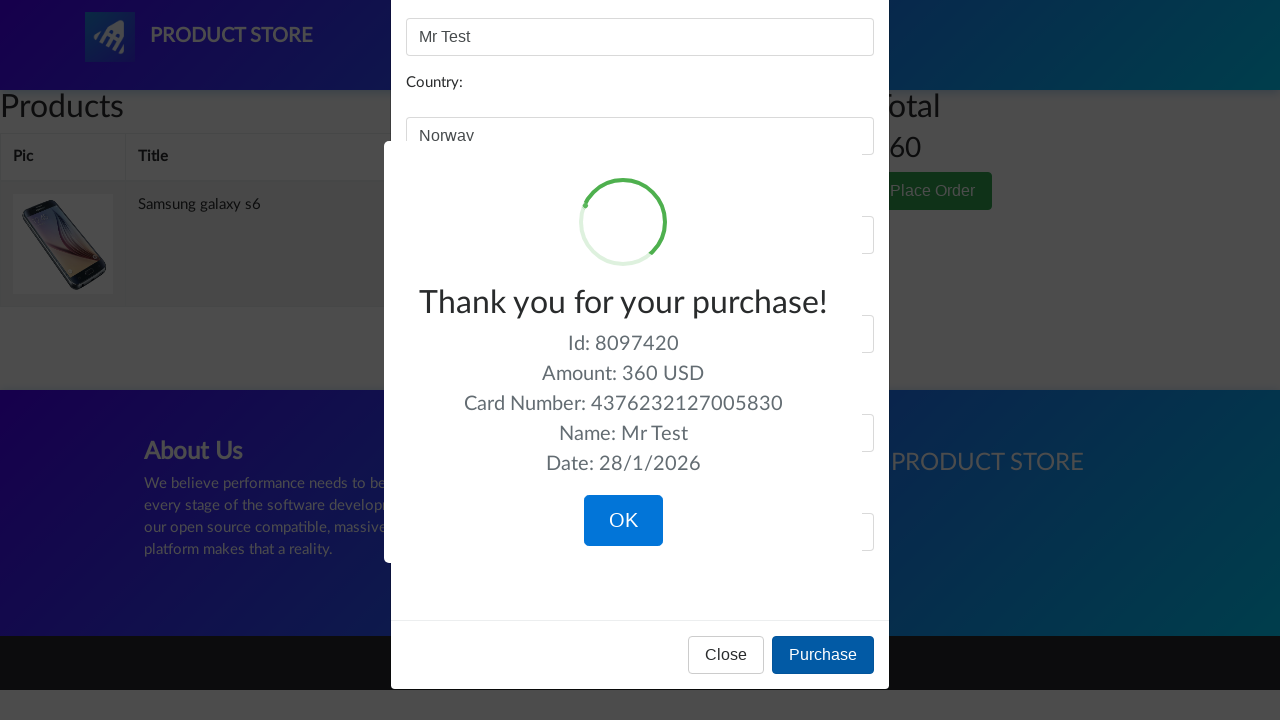

Clicked OK button to confirm purchase completion at (623, 521) on button.confirm
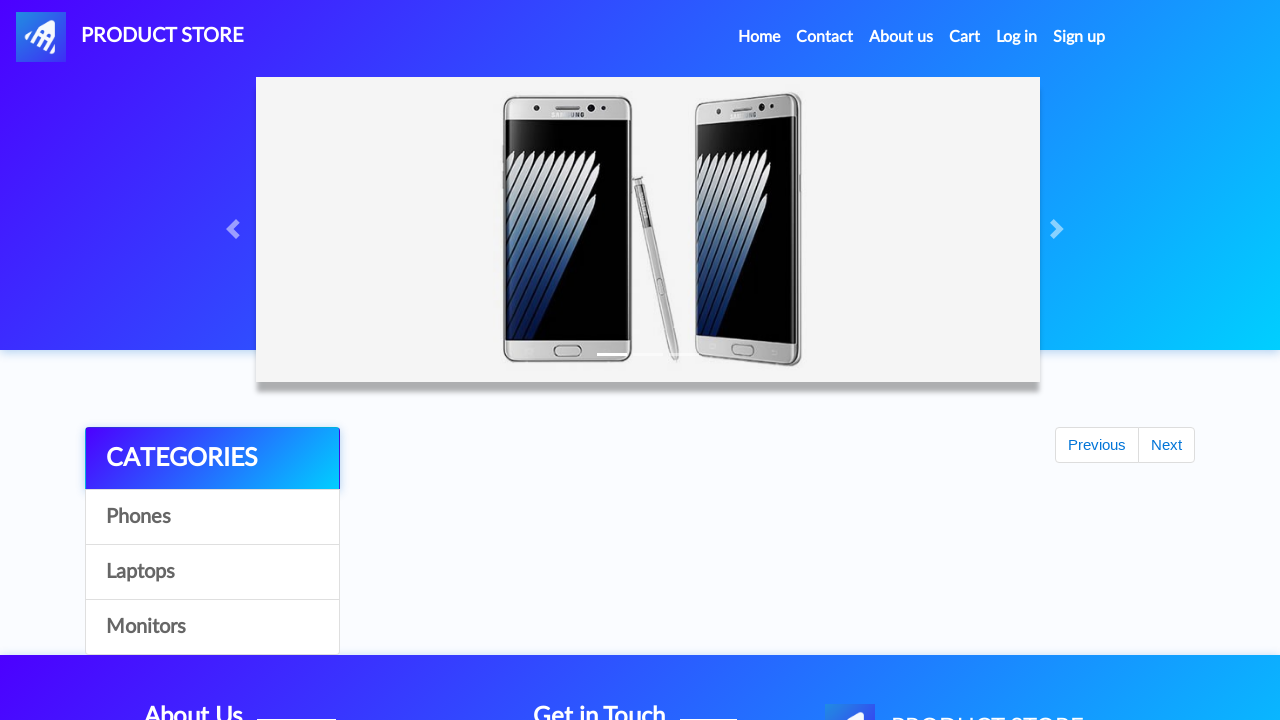

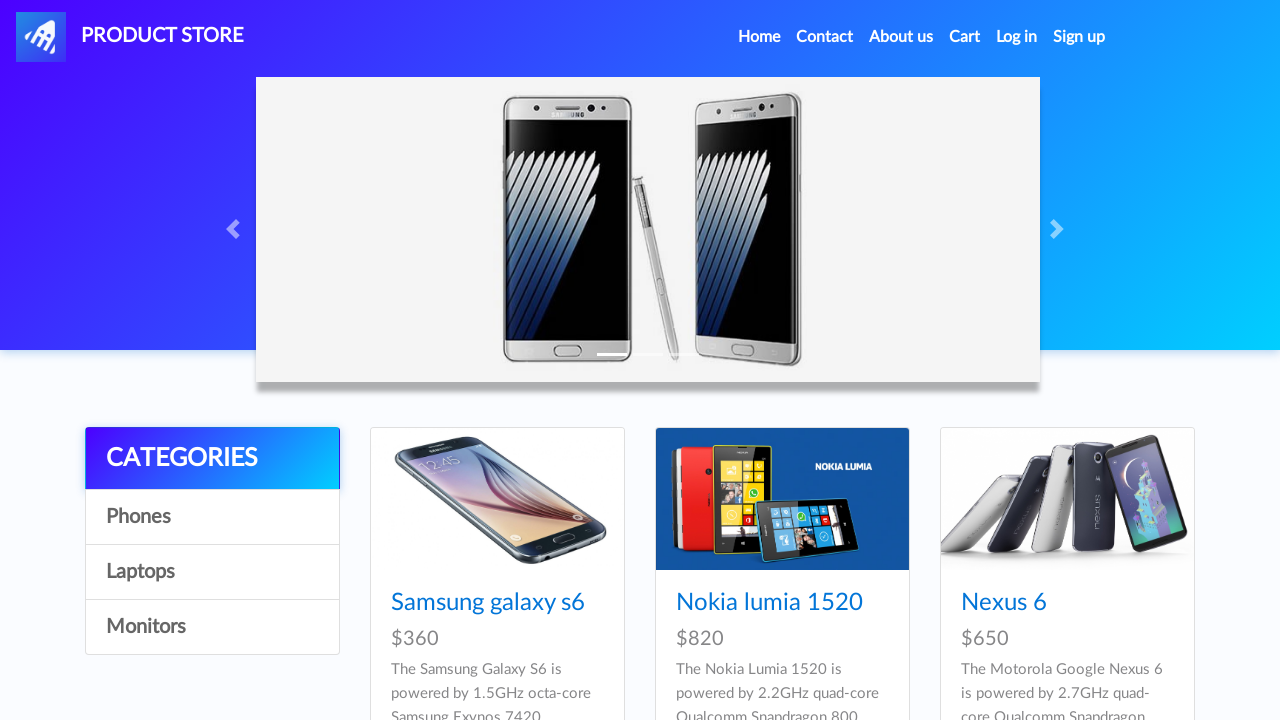